Tests a dropdown menu that opens on double-click by double-clicking the third dropdown button and verifying the dropdown options appear

Starting URL: https://bonigarcia.dev/selenium-webdriver-java/dropdown-menu.html

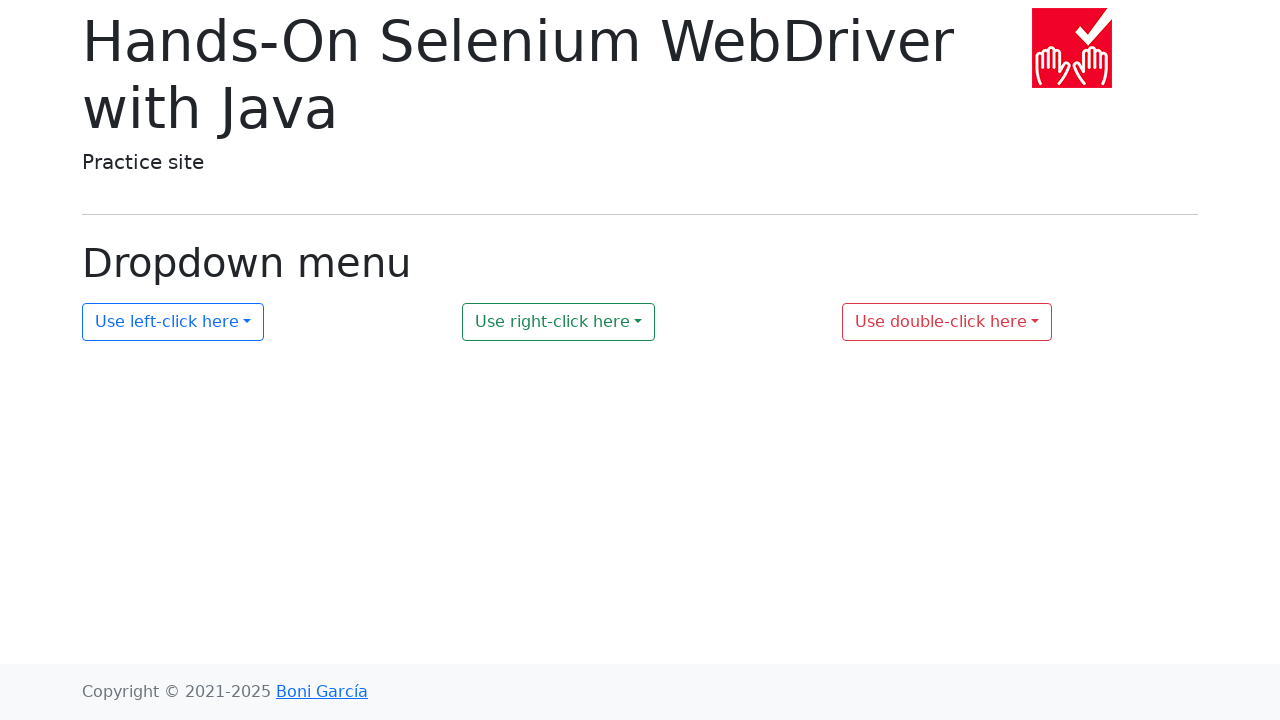

Located the double-click dropdown button (id: my-dropdown-3)
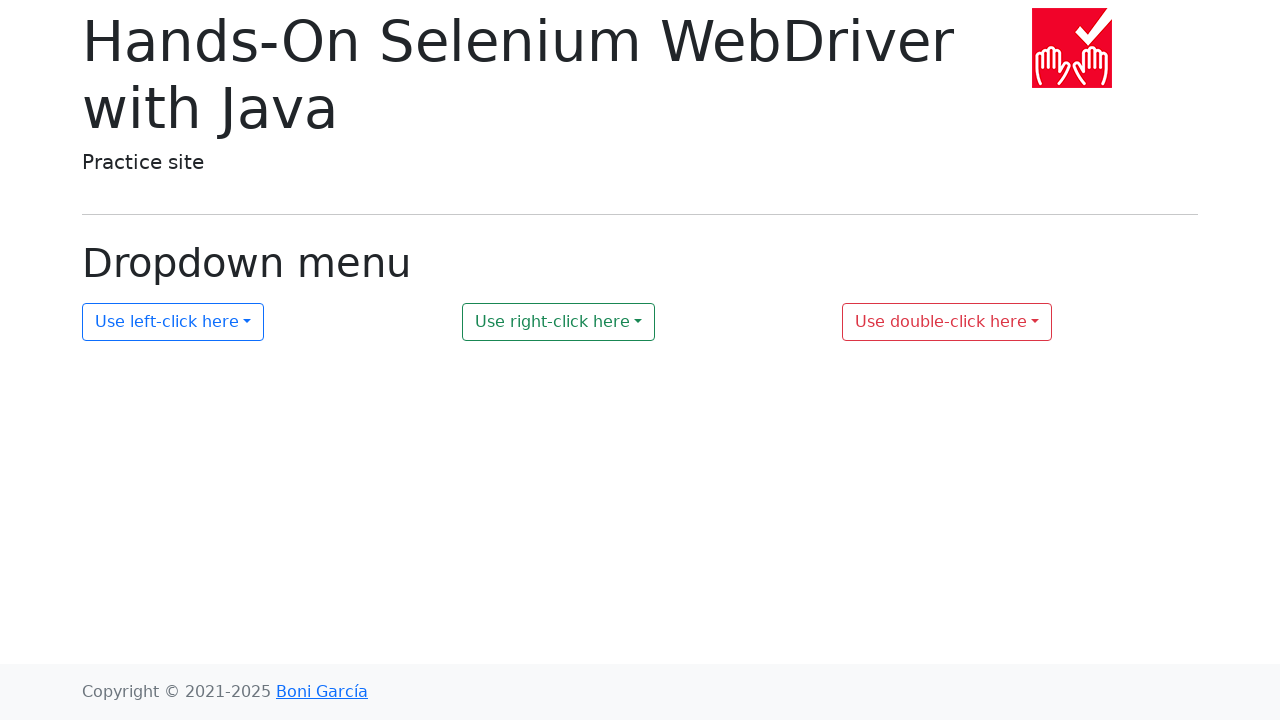

Double-clicked the dropdown button to open menu at (947, 322) on xpath=//button[@id='my-dropdown-3']
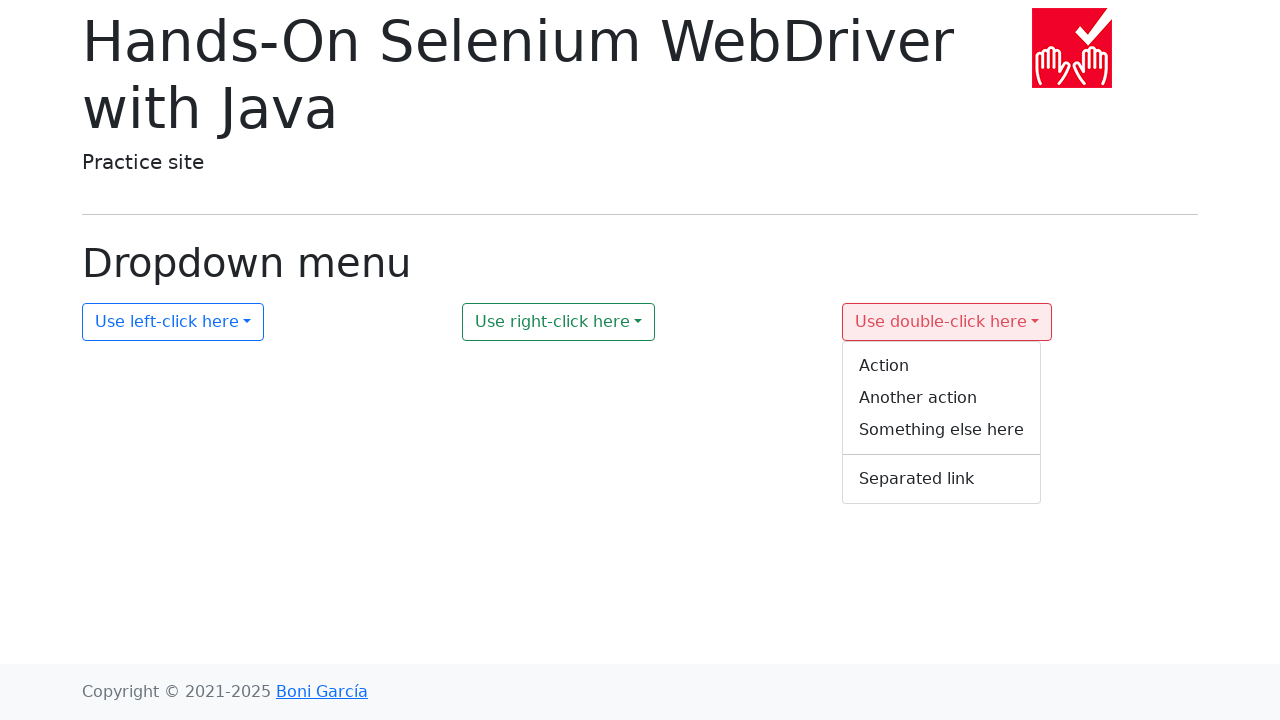

Dropdown menu appeared with options visible
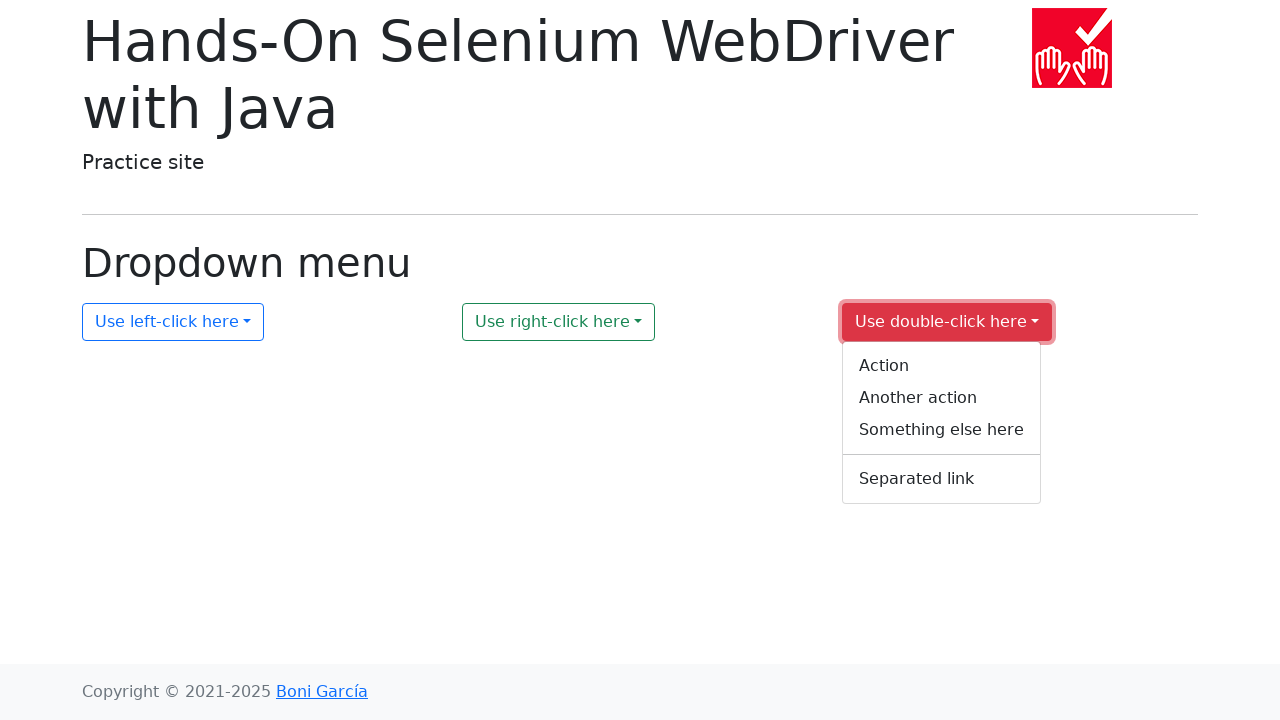

Located all dropdown option links
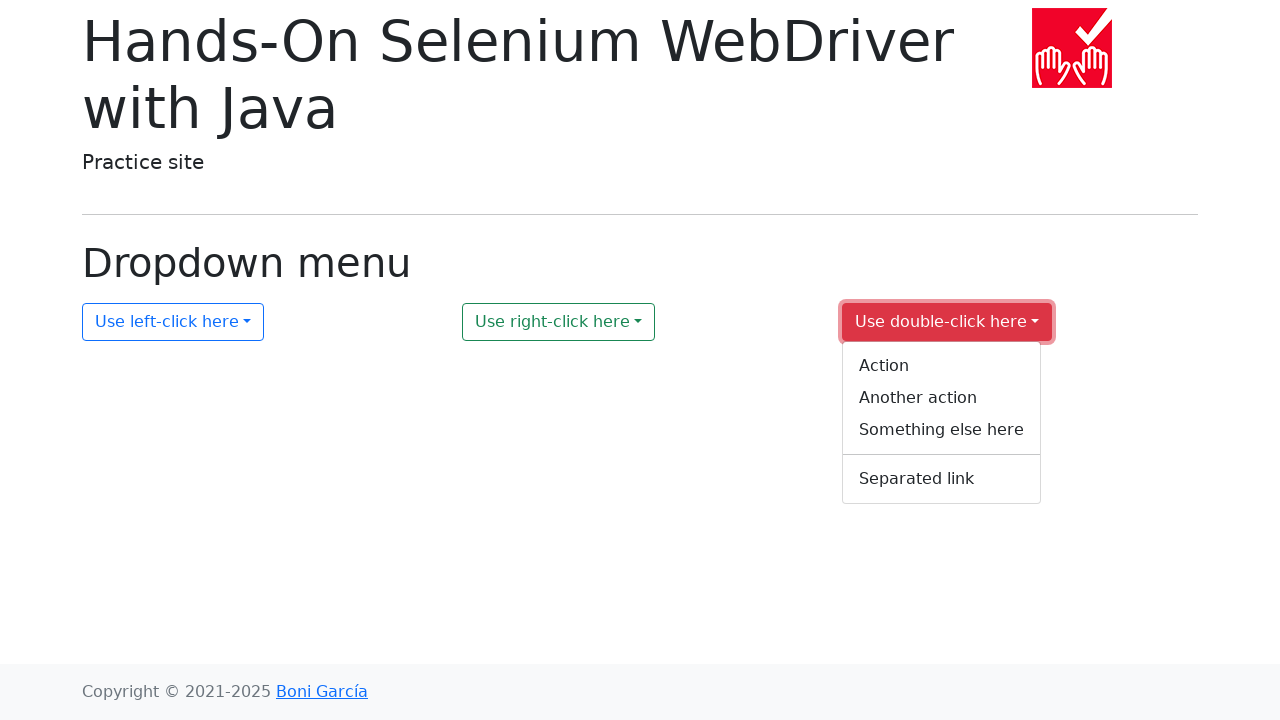

First dropdown option is visible and accessible
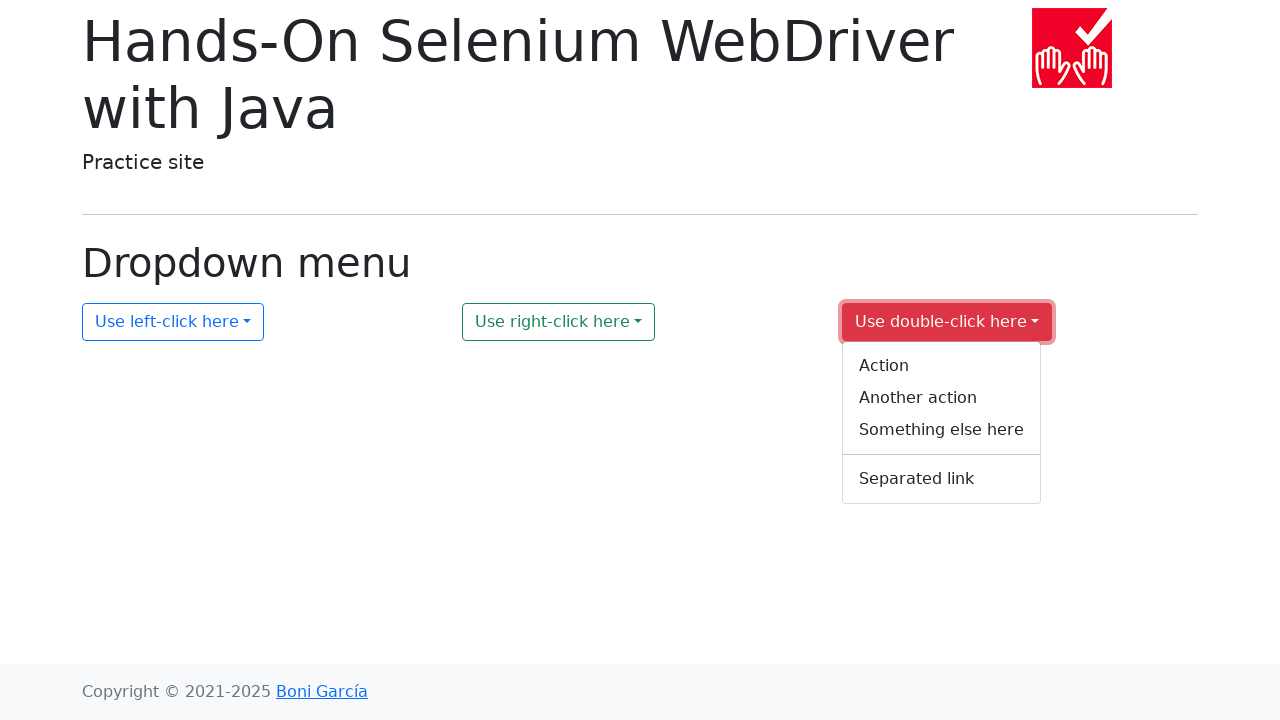

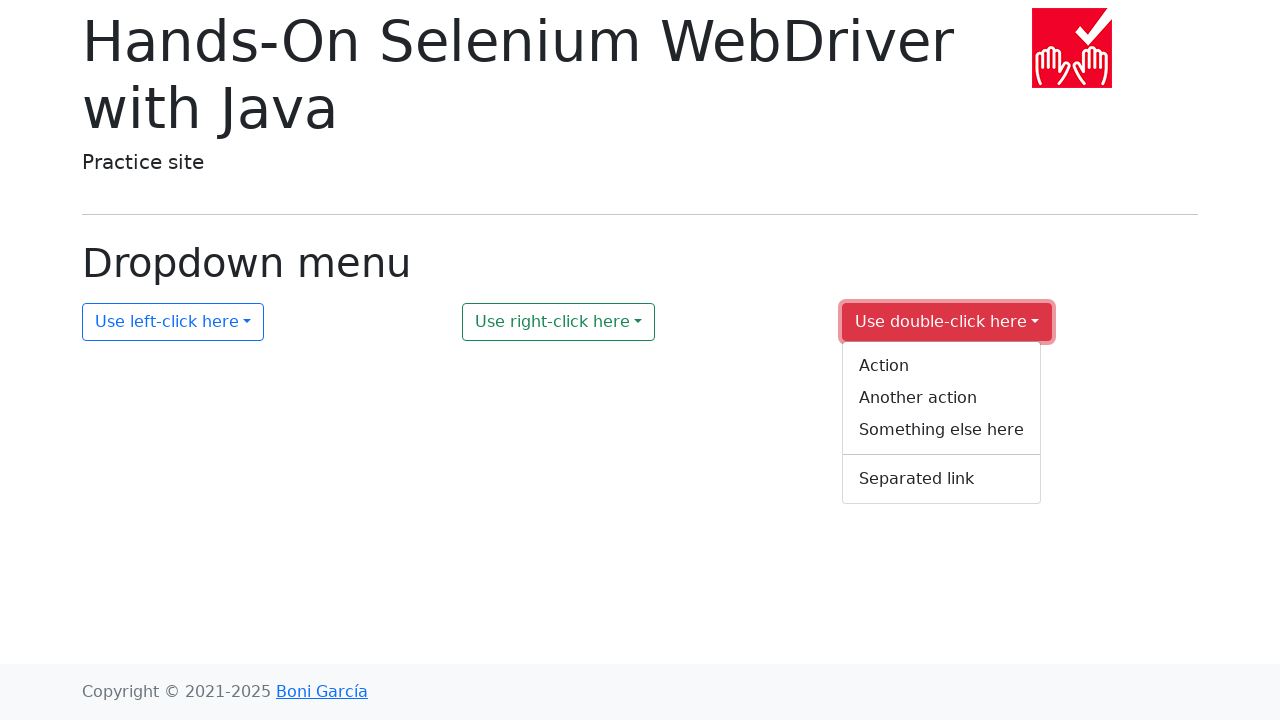